Tests checkbox interaction by navigating to the checkboxes page and clicking on checkbox elements

Starting URL: https://the-internet.herokuapp.com/

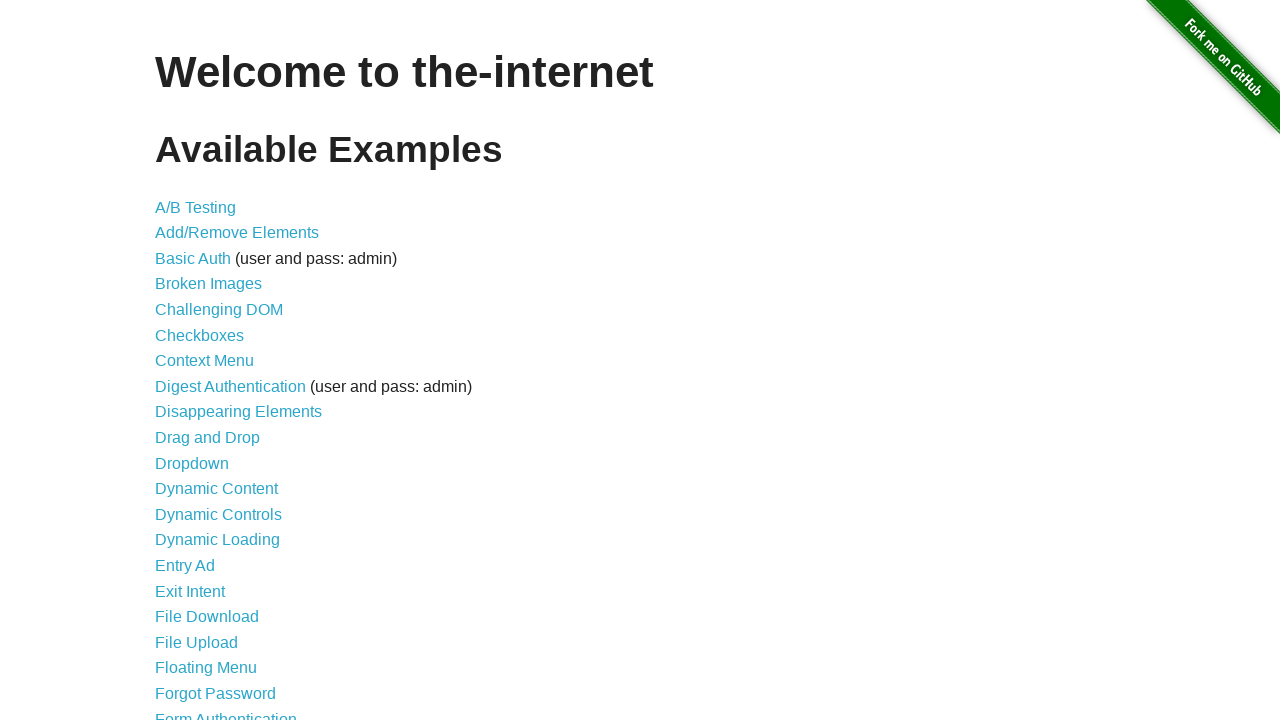

Clicked on Checkboxes link to navigate to checkboxes page at (200, 335) on a:text('Checkboxes')
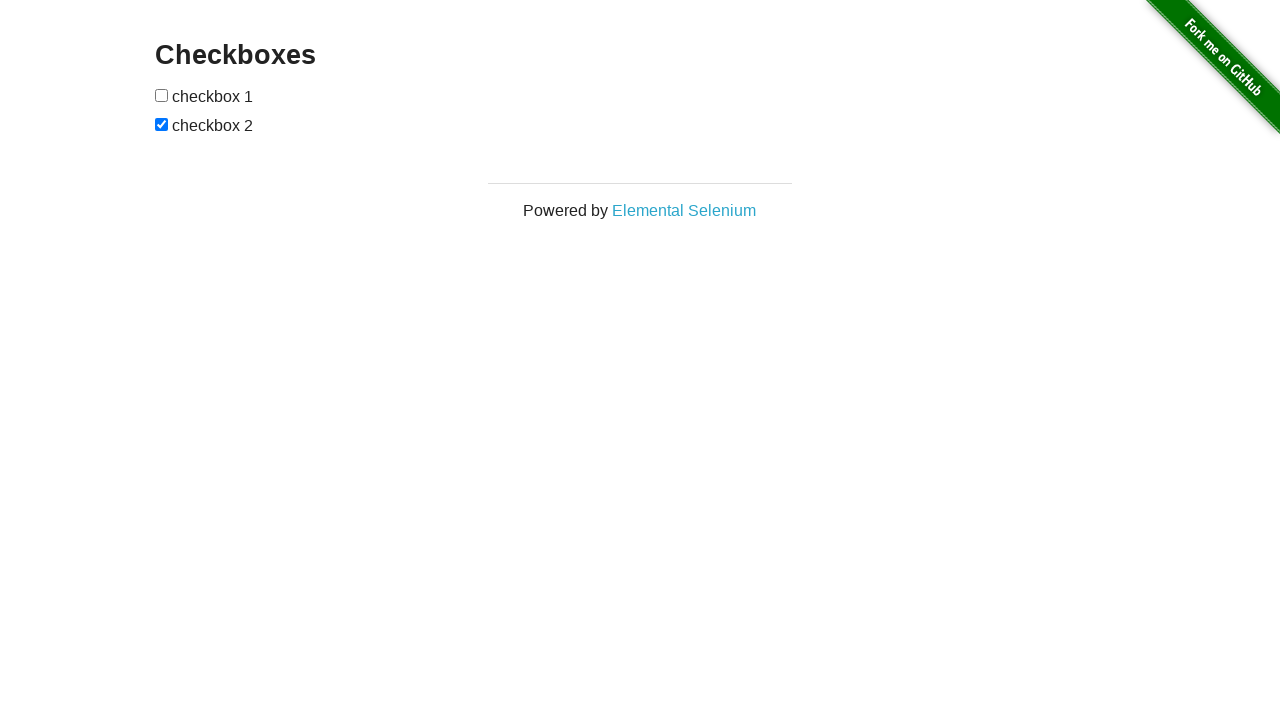

Checkboxes loaded and are visible
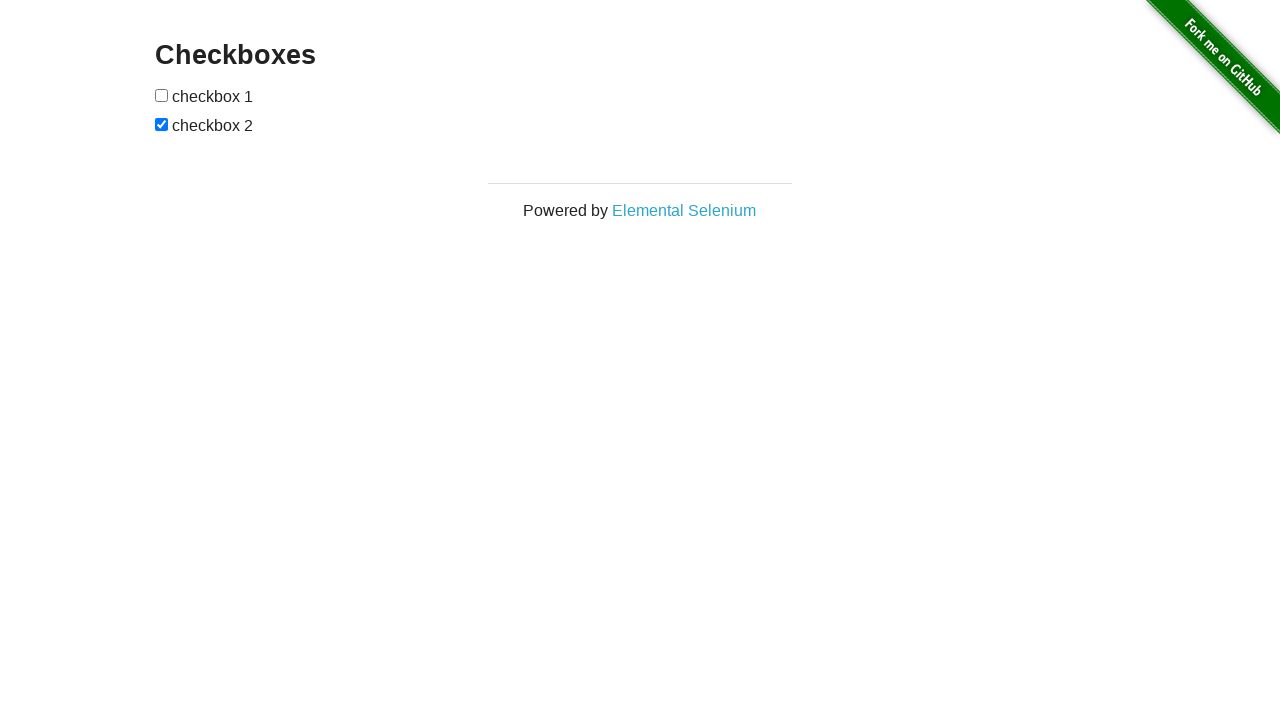

Located all checkbox elements on the page
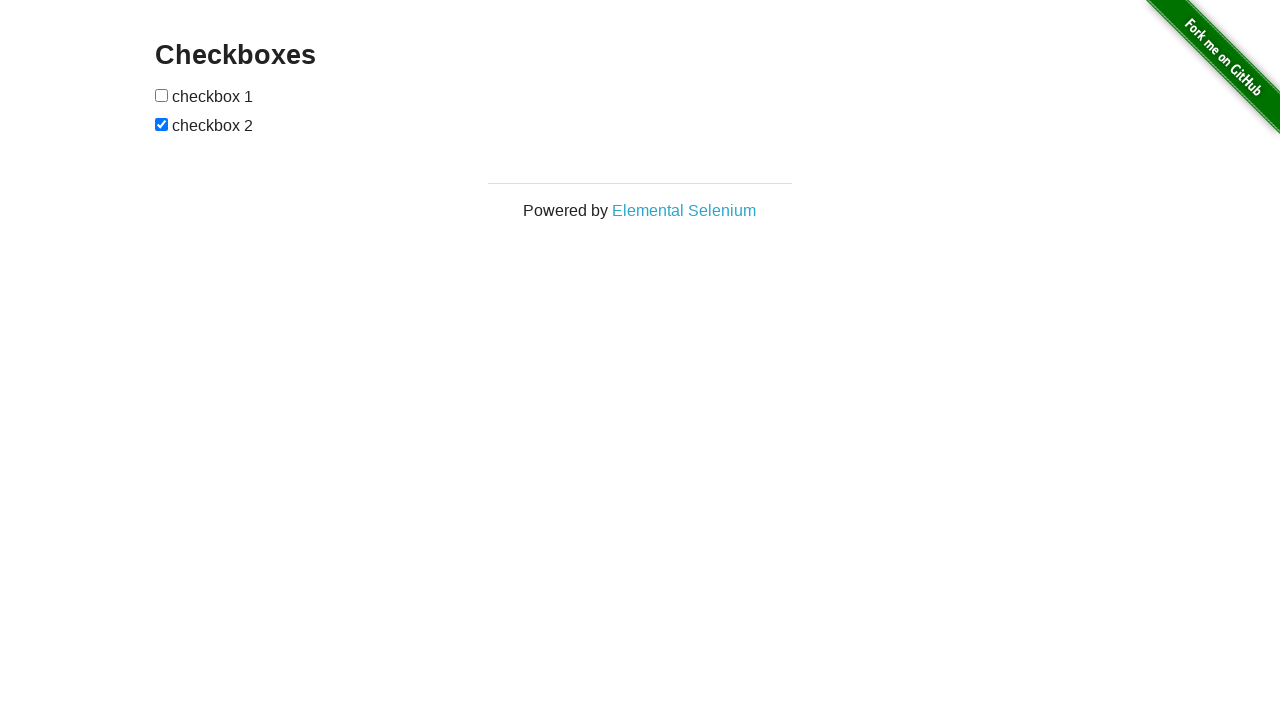

Clicked the first checkbox at (162, 95) on input[type='checkbox'] >> nth=0
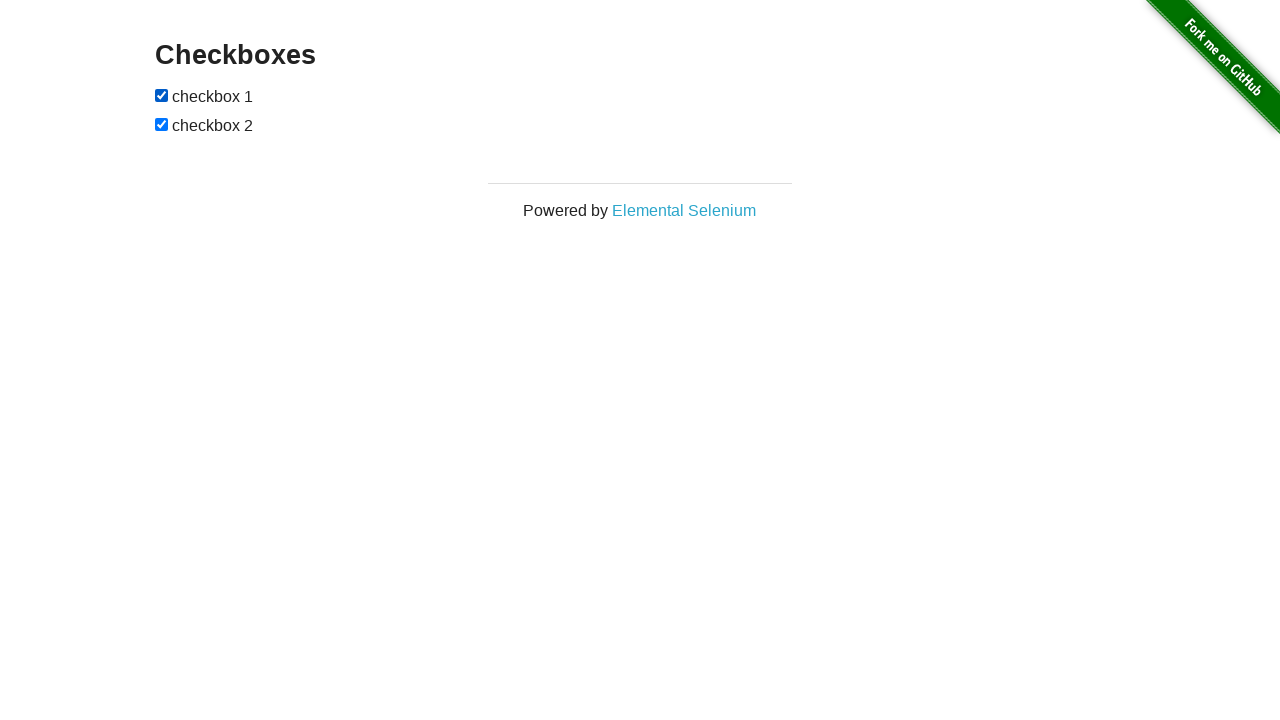

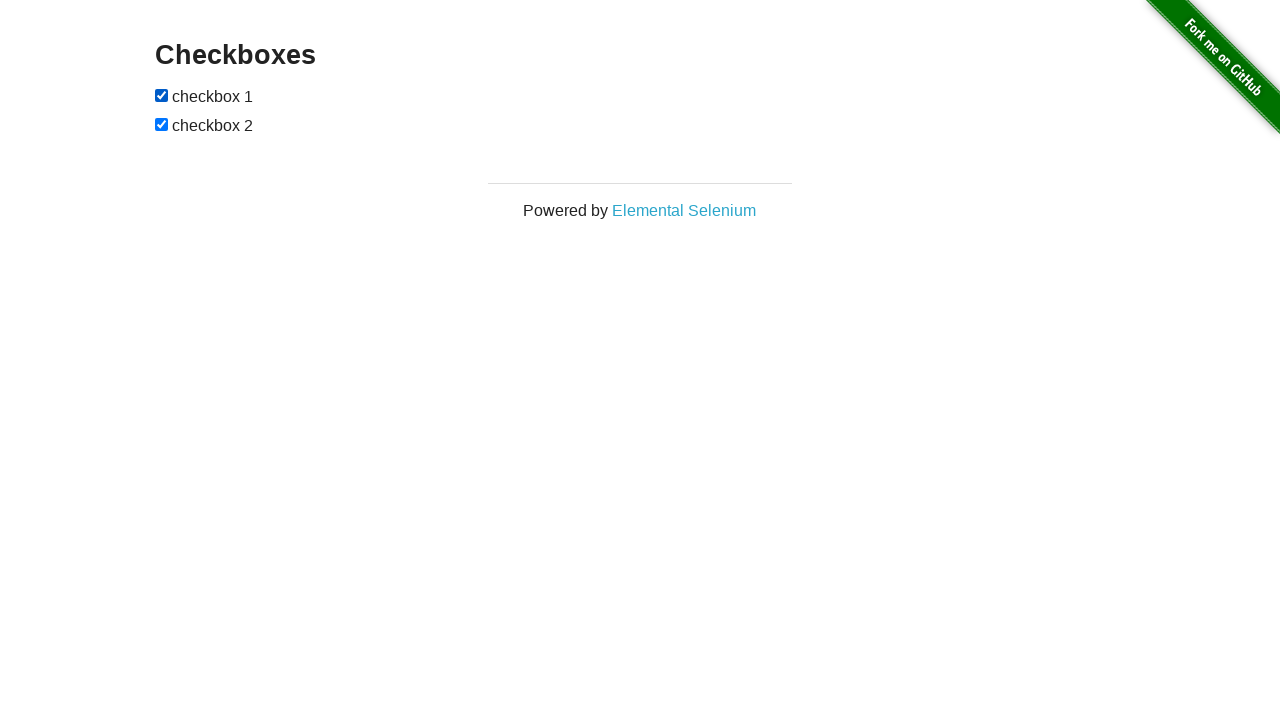